Tests dropdown selection by selecting Option 1 from a select element

Starting URL: https://the-internet.herokuapp.com/

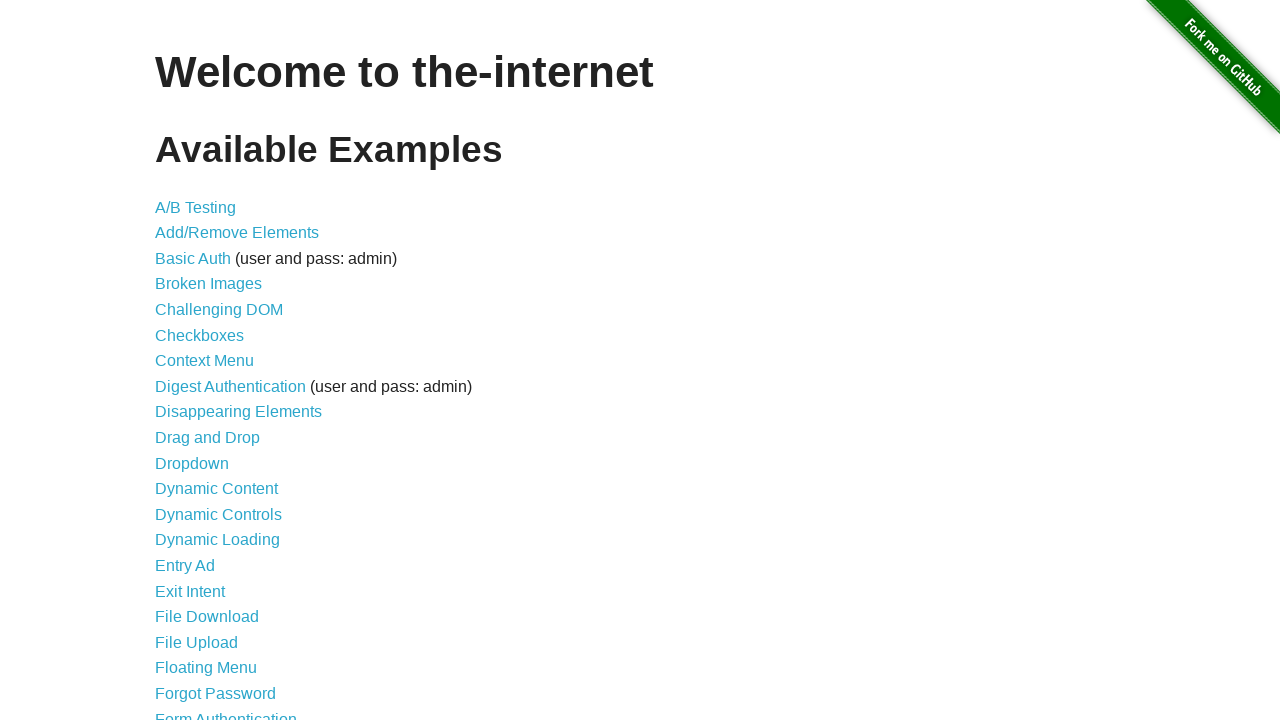

Clicked on Dropdown link at (192, 463) on a[href='/dropdown']
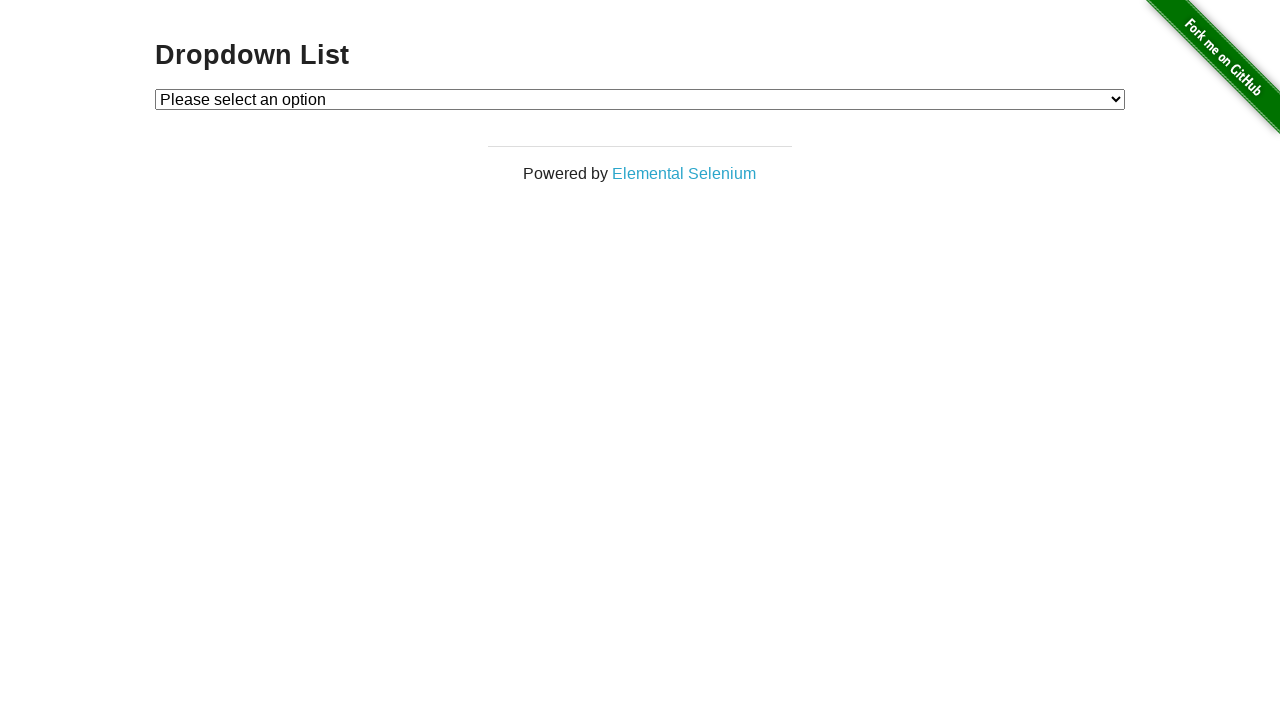

Selected Option 1 from dropdown on #dropdown
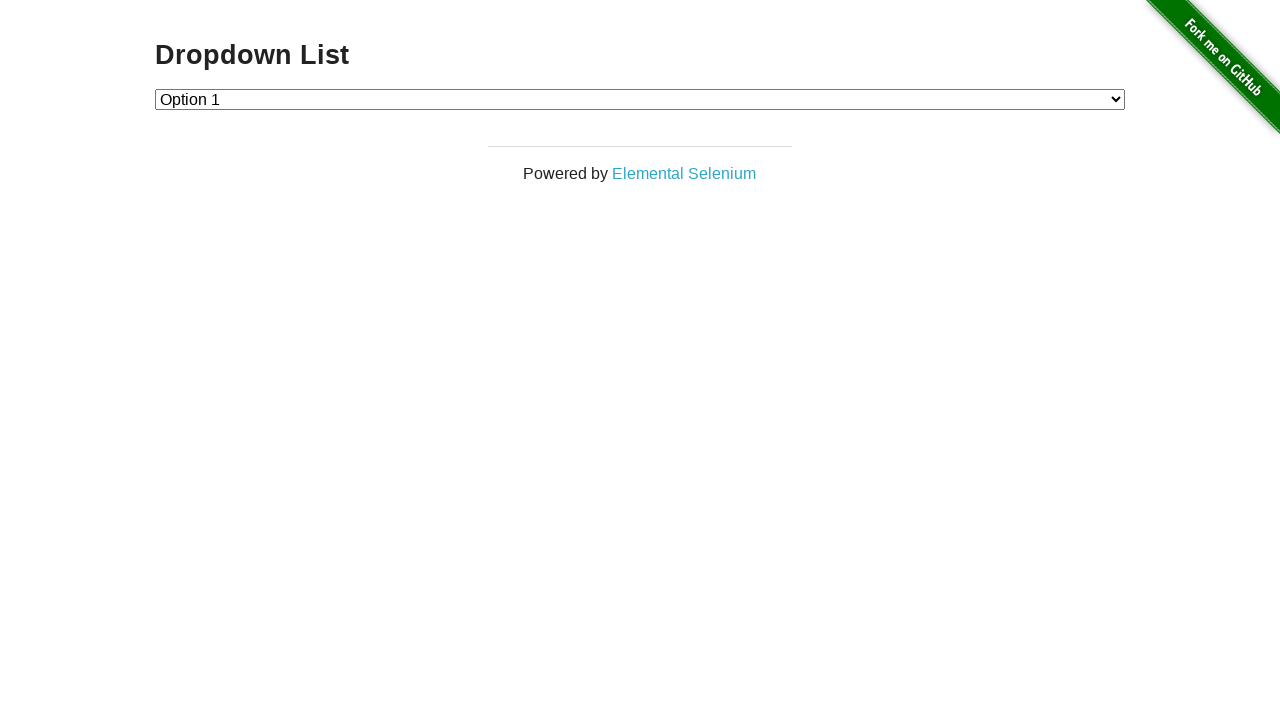

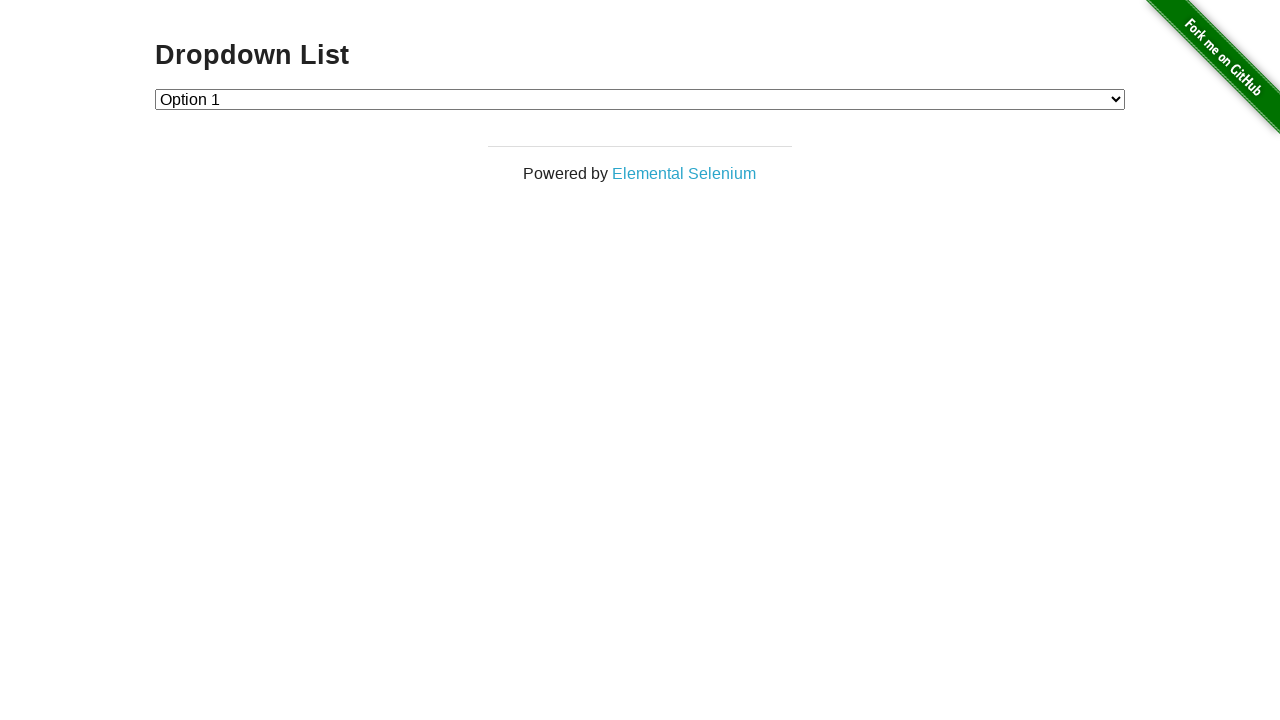